Navigates Huntington Beach meeting calendar by selecting 'all years' from date dropdown, selecting City Council from department dropdown, and locating agenda links in the meetings table.

Starting URL: https://huntingtonbeach.legistar.com/Calendar.aspx

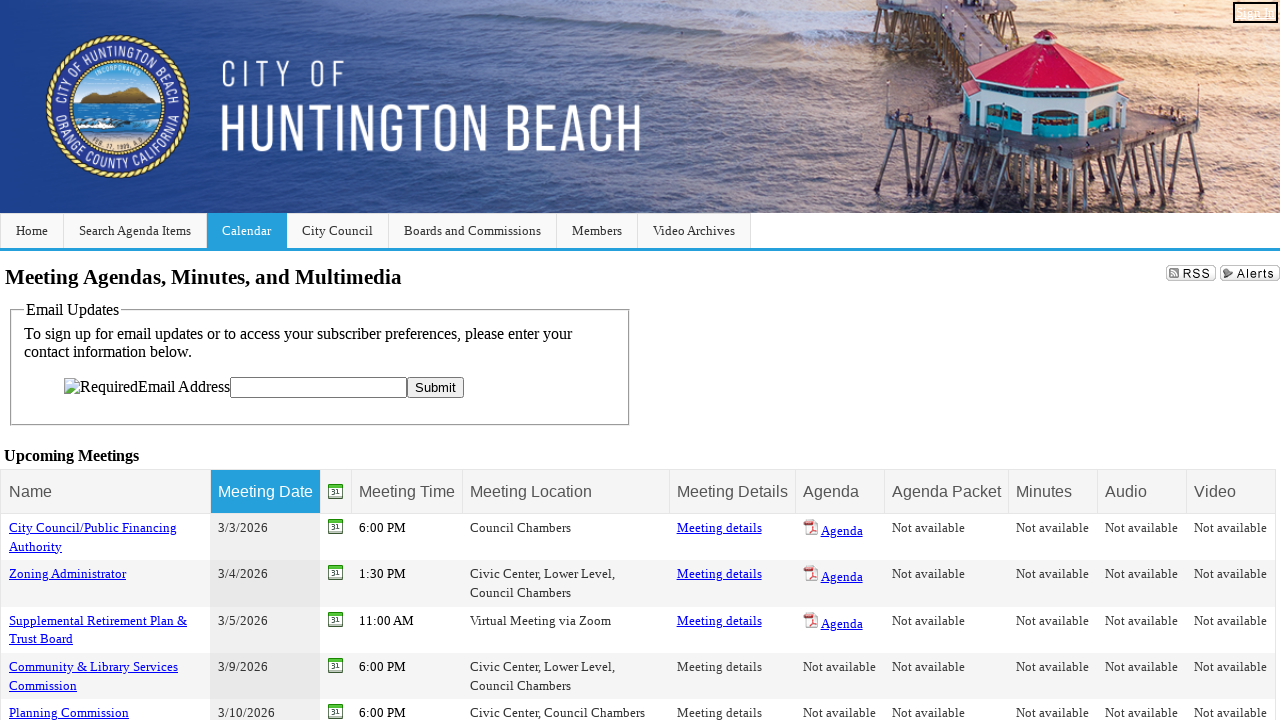

Year dropdown selector is ready
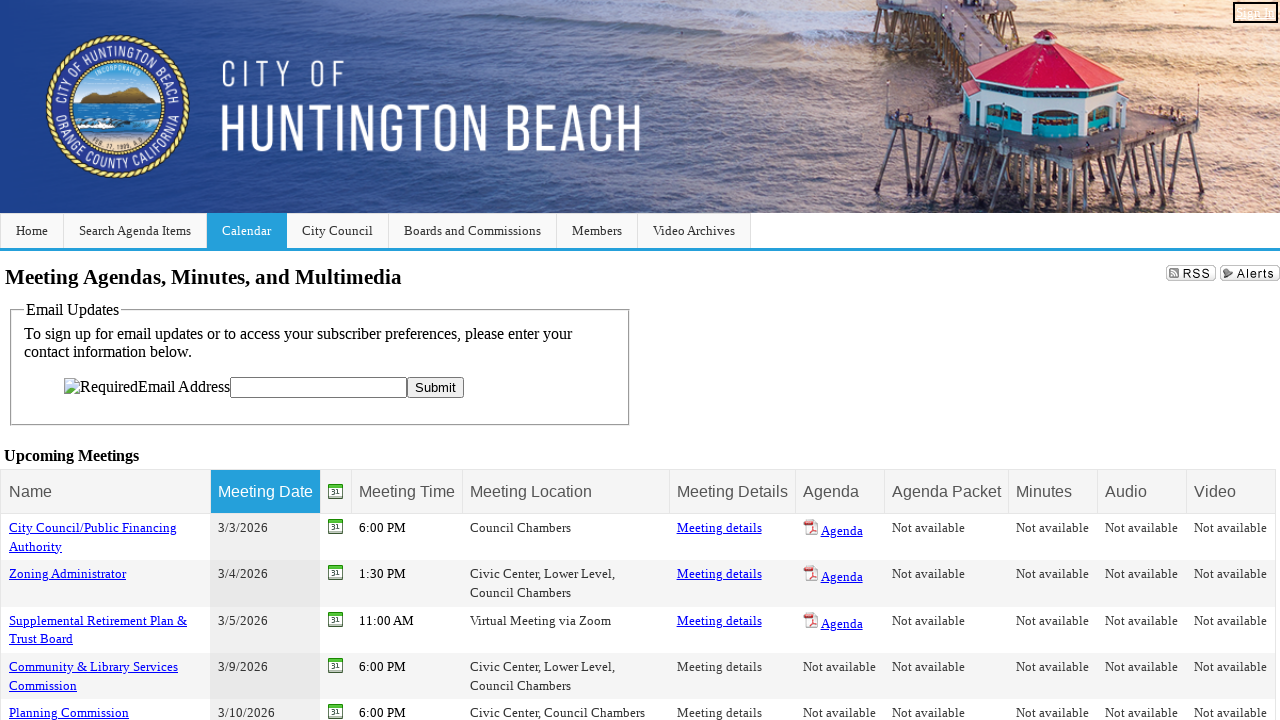

Clicked year dropdown to open it at (318, 361) on #ctl00_ContentPlaceHolder1_lstYears_Input
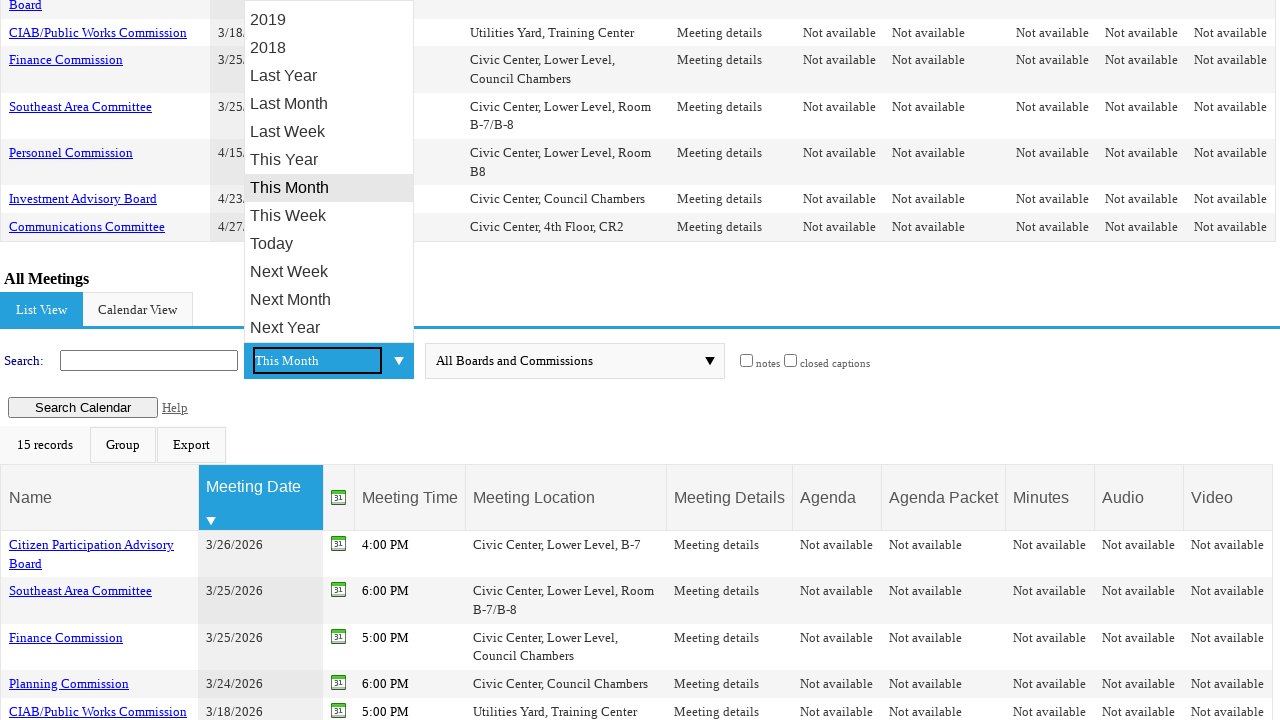

Navigated to 'all years' option using arrow keys
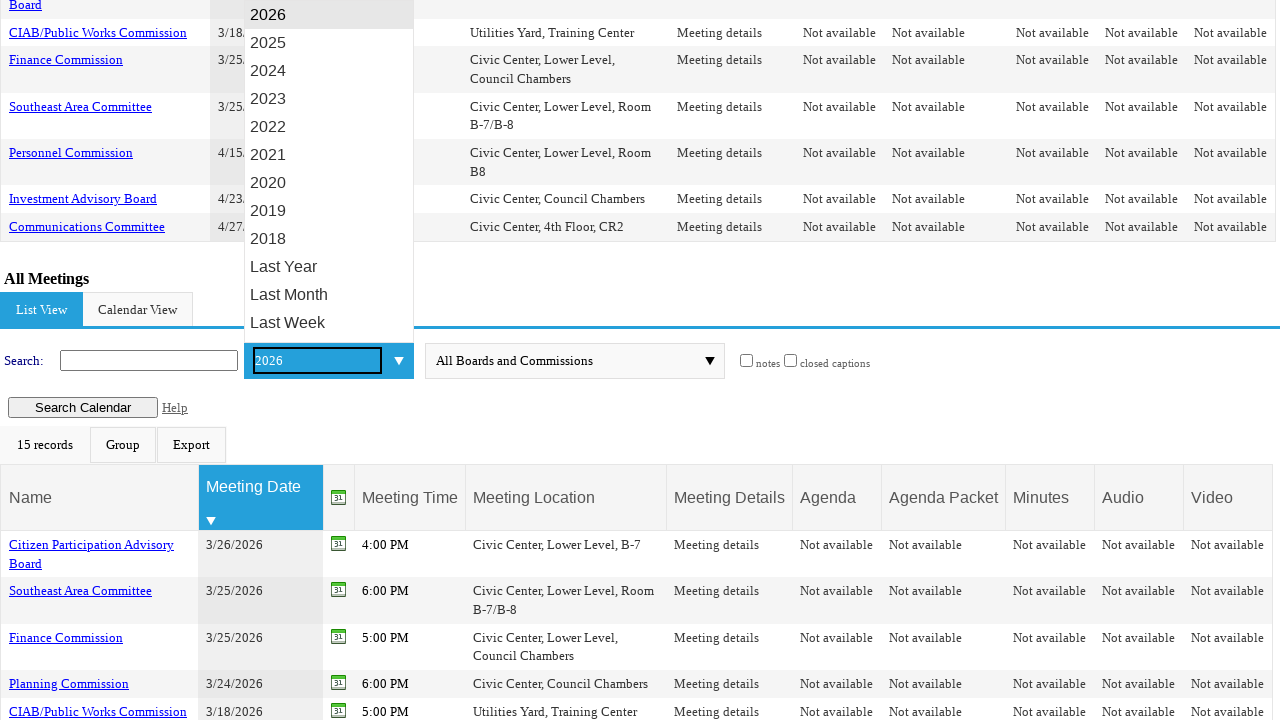

Selected 'all years' from dropdown
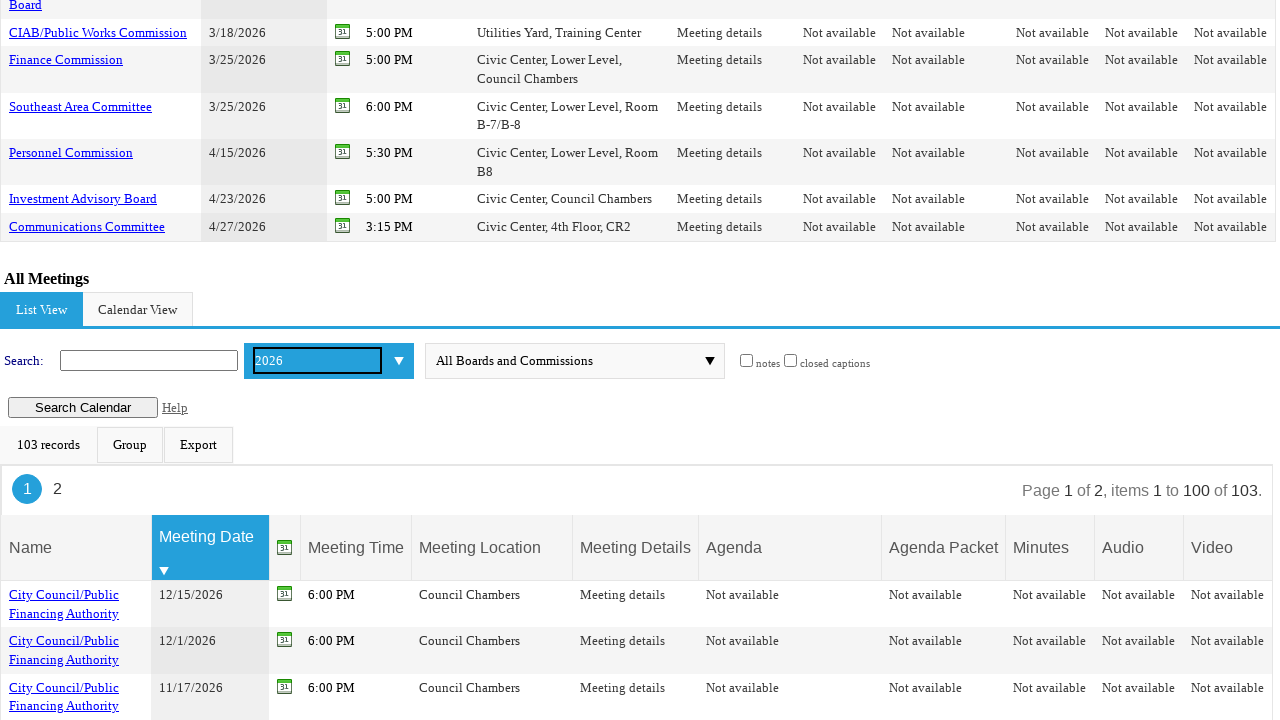

Waited for page to update after year selection
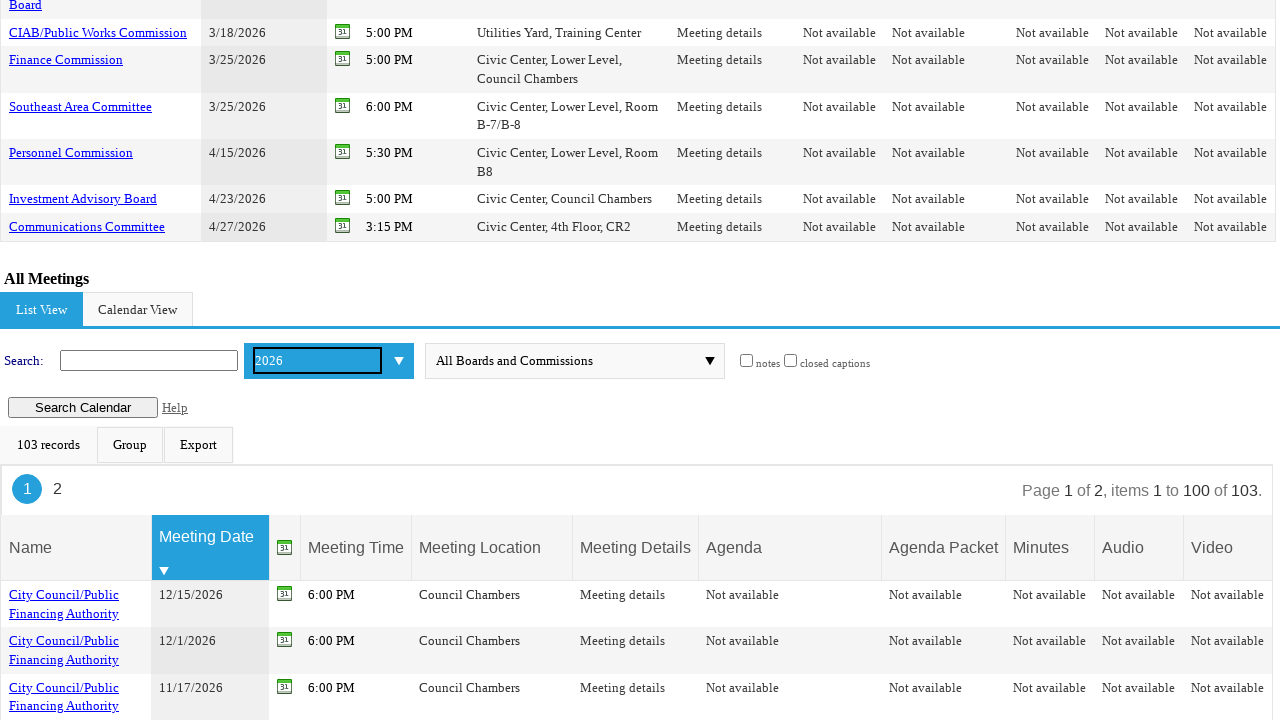

Department dropdown selector is ready
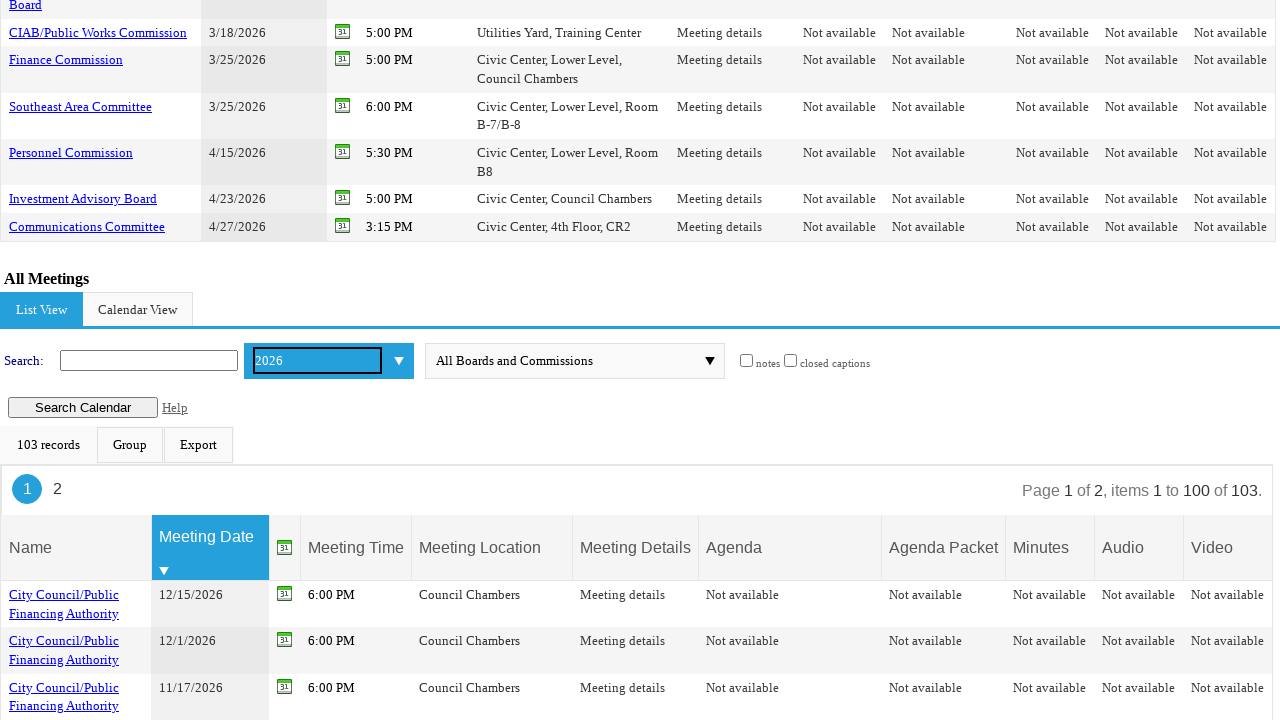

Clicked department dropdown to open it at (564, 361) on #ctl00_ContentPlaceHolder1_lstBodies_Input
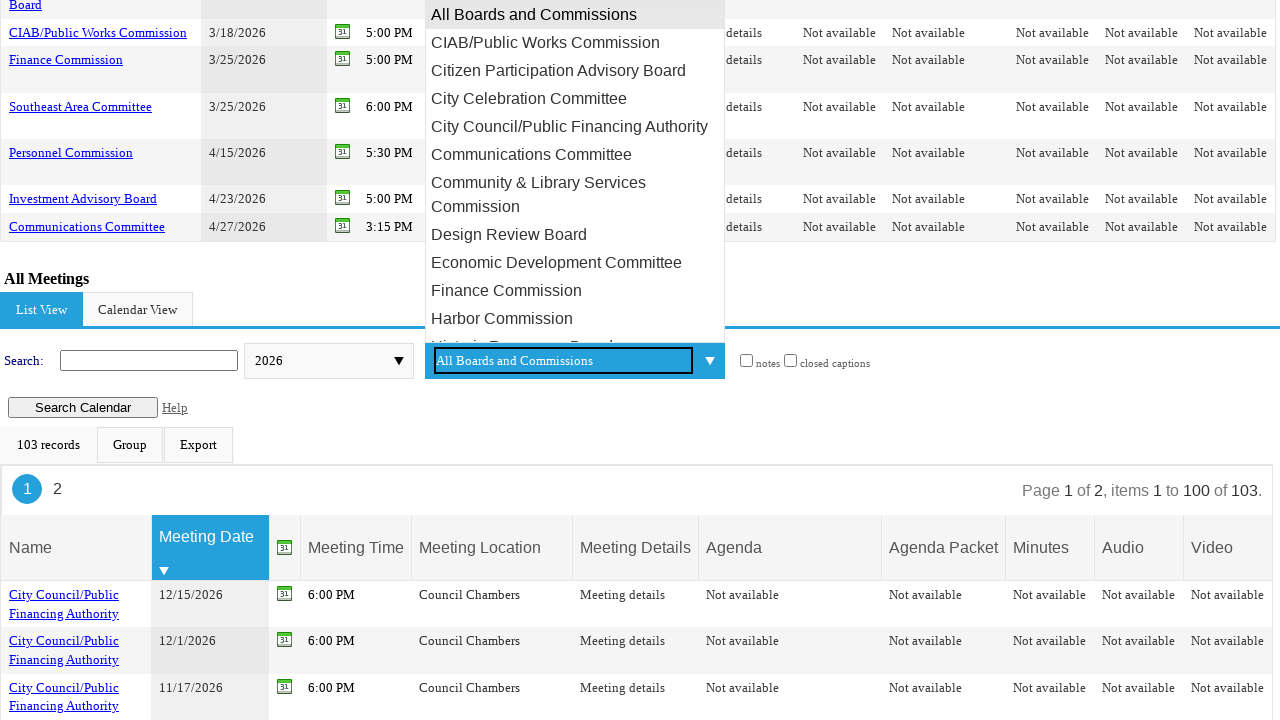

Navigated to City Council option using arrow keys
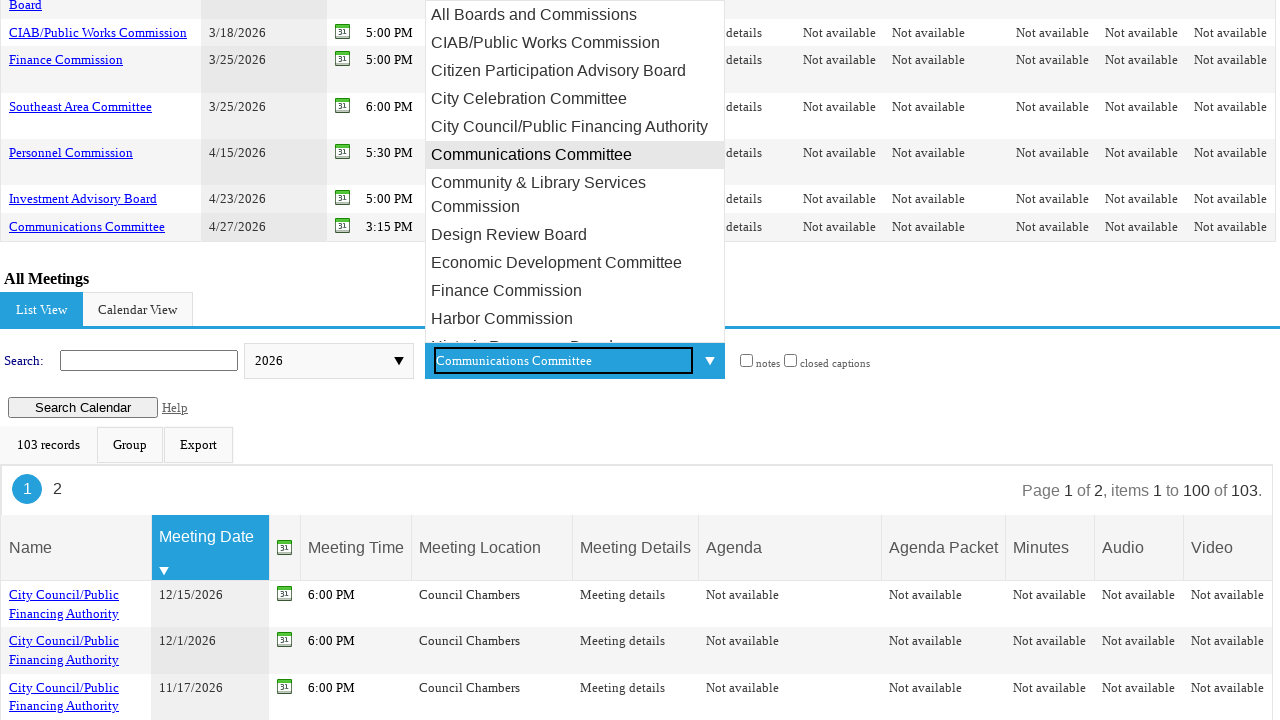

Selected City Council from department dropdown
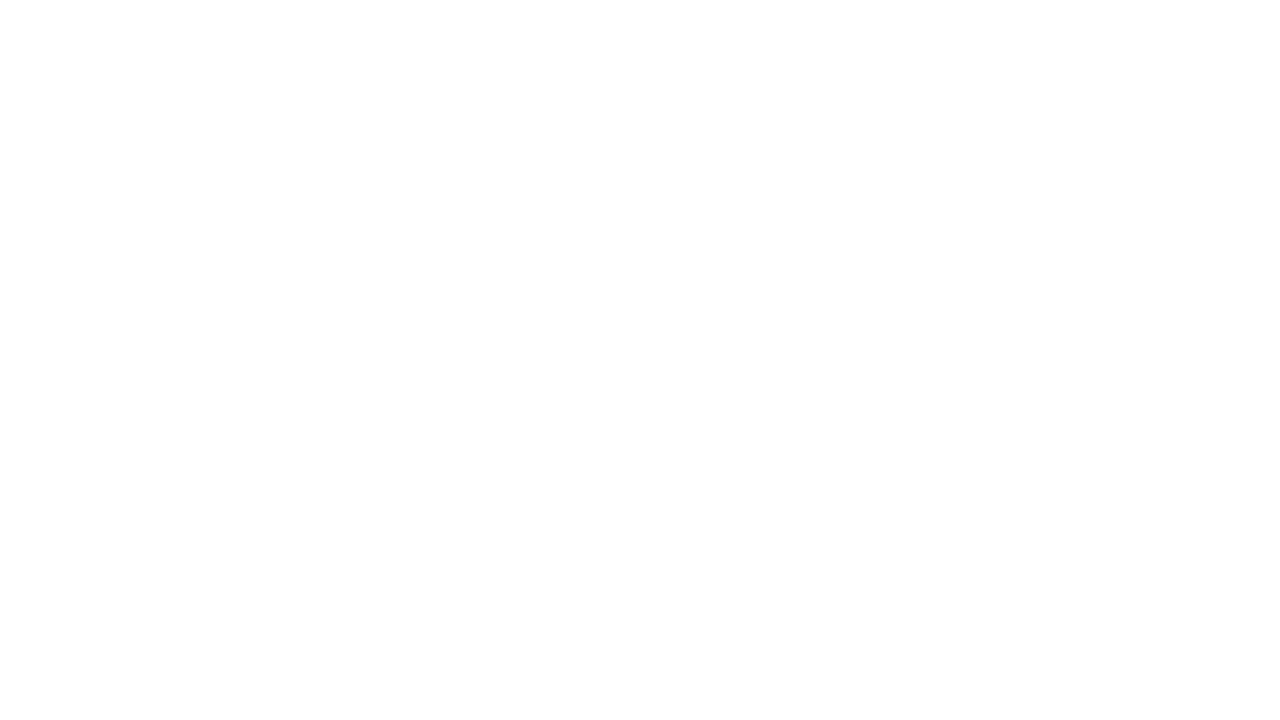

Waited for page to update after department selection
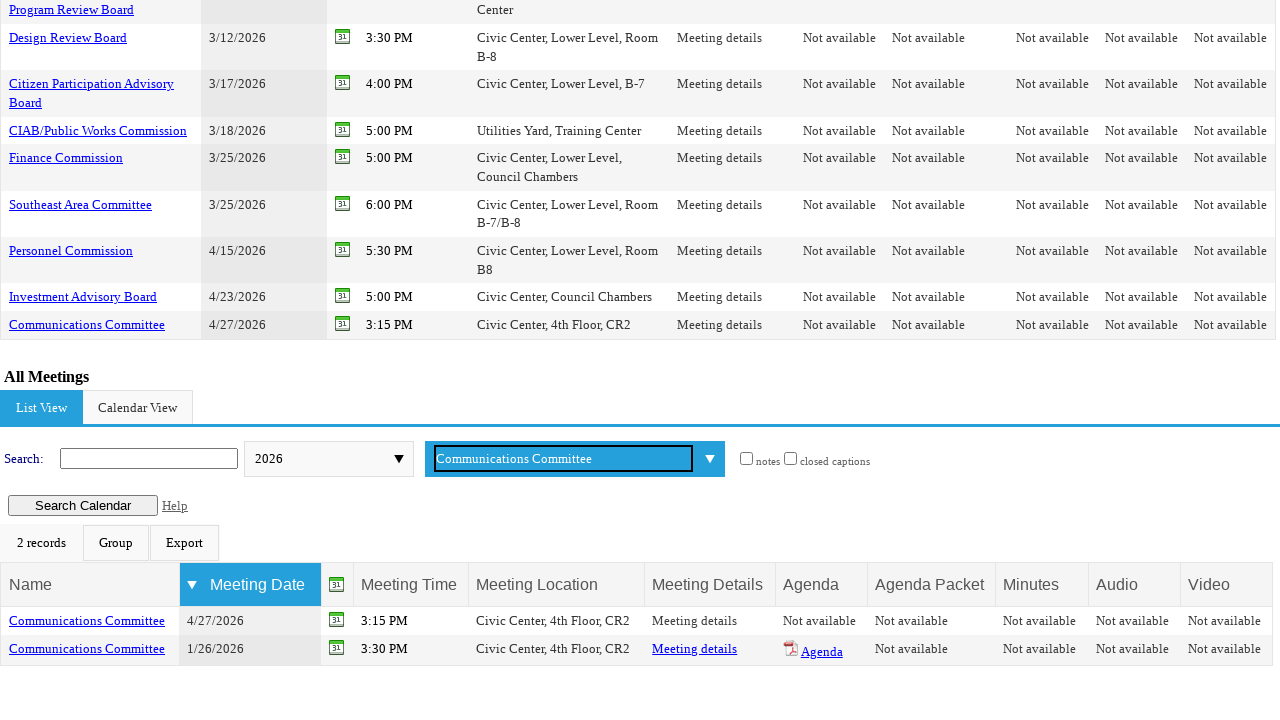

Meetings table loaded successfully
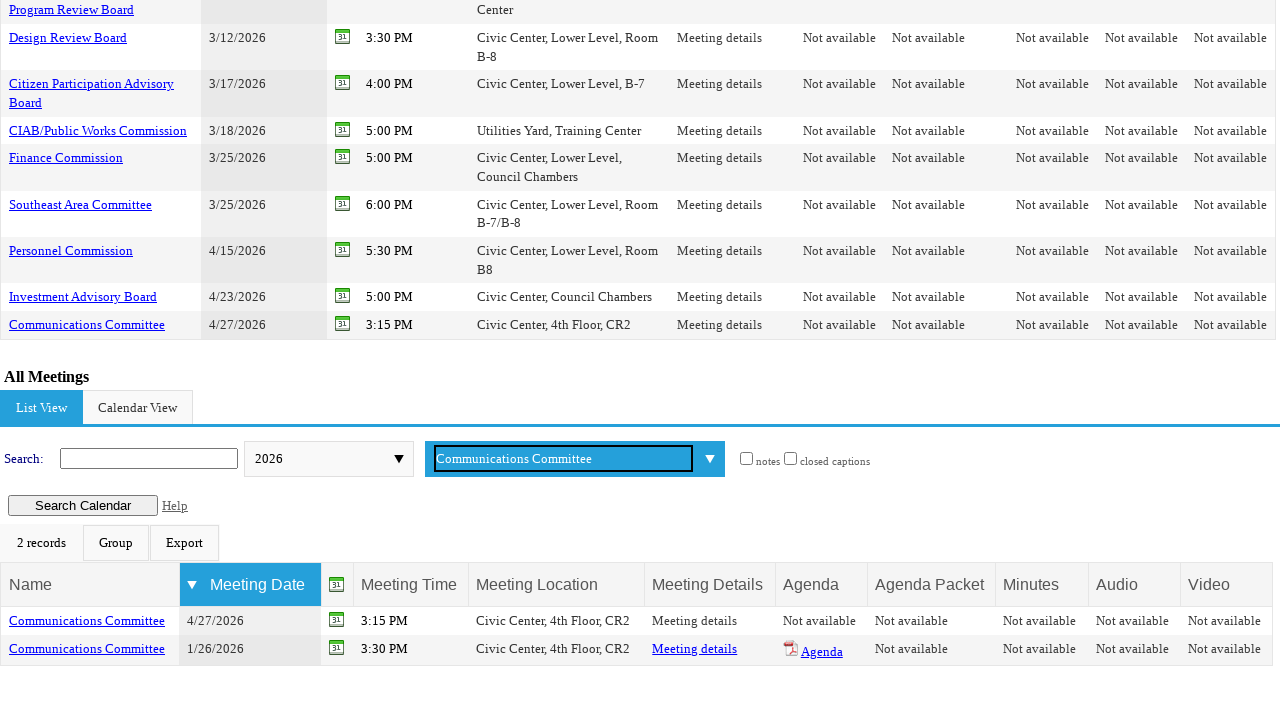

Located agenda or cancel link in the meetings table
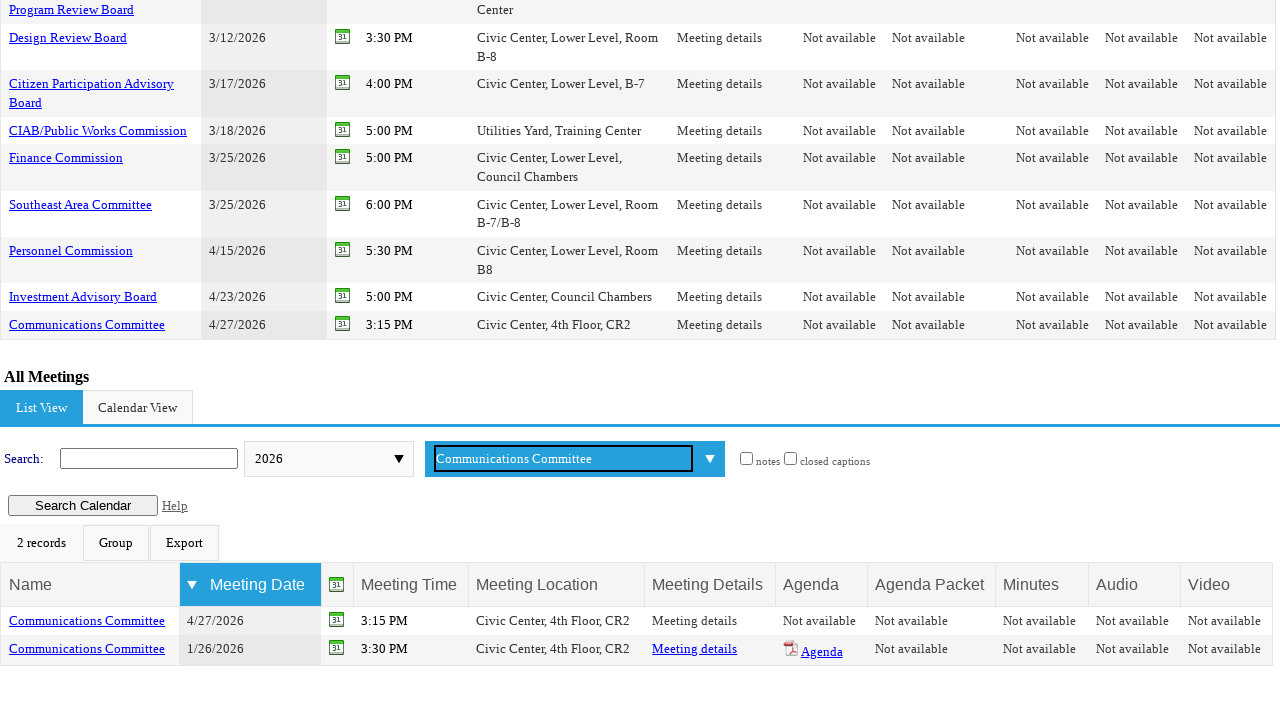

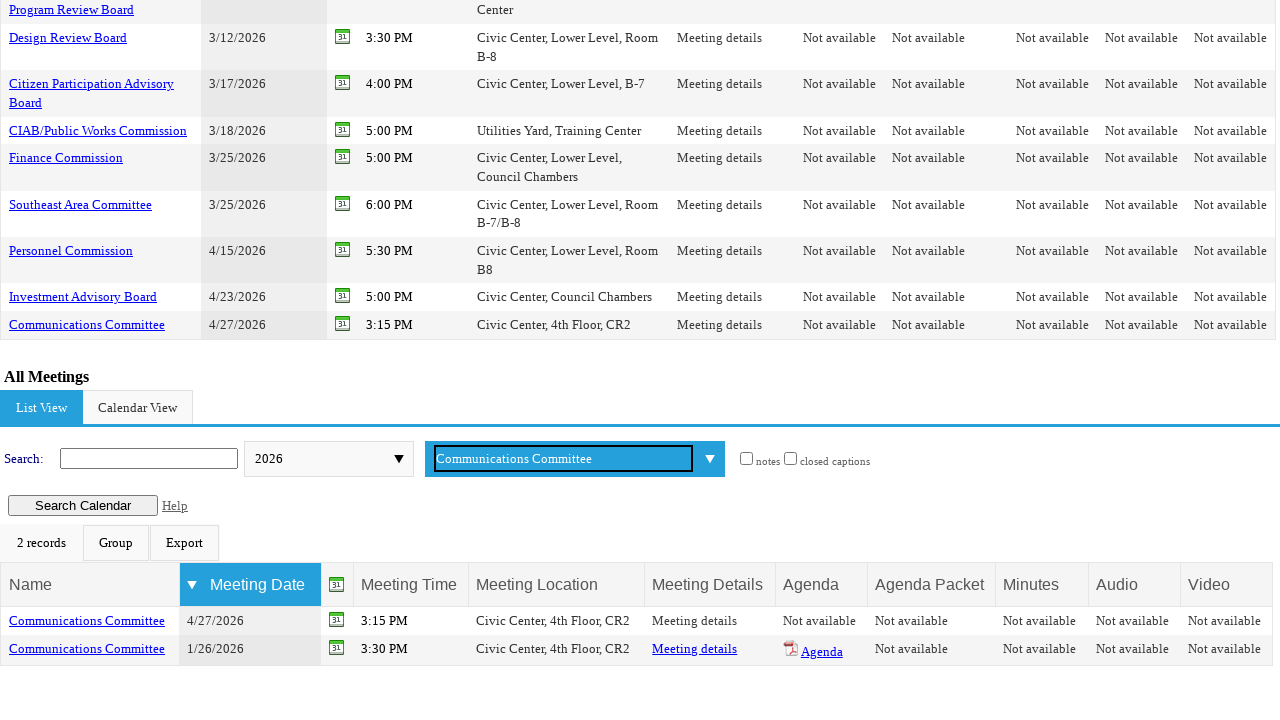